Tests checkbox selection functionality by clicking on checkboxes by their index and verifying their checked state

Starting URL: https://the-internet.herokuapp.com/checkboxes

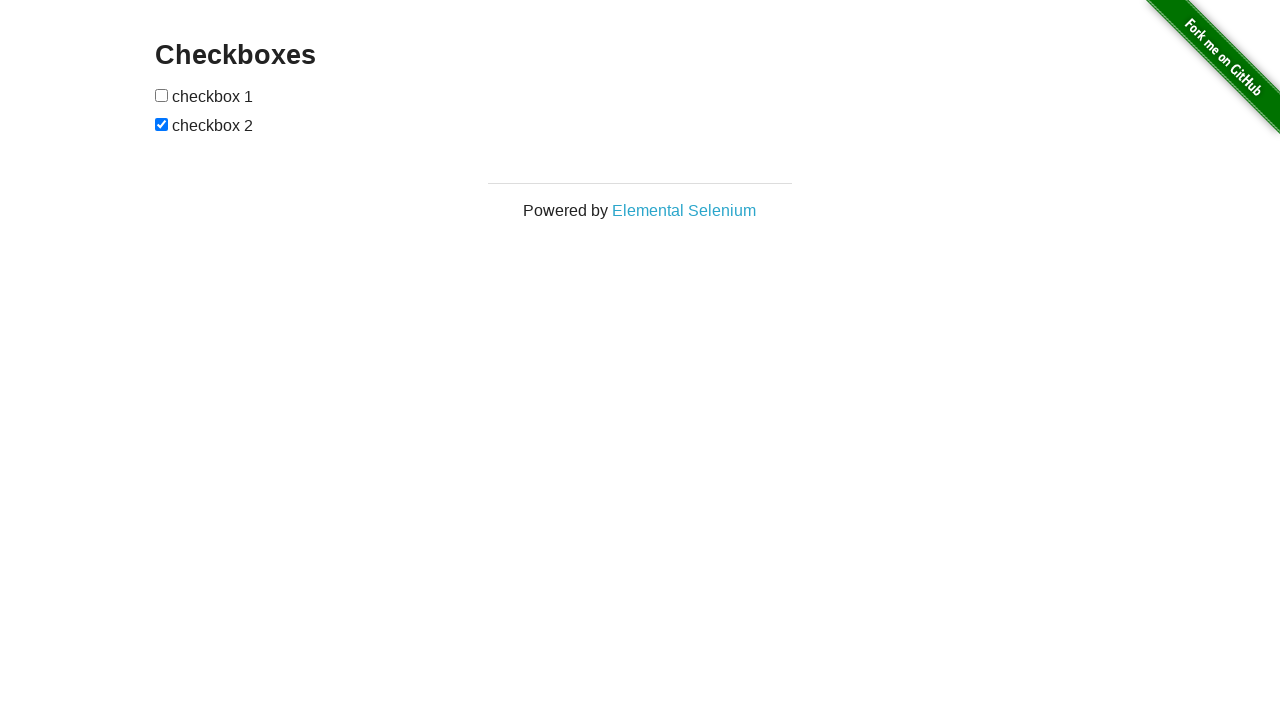

Located all checkboxes on the page
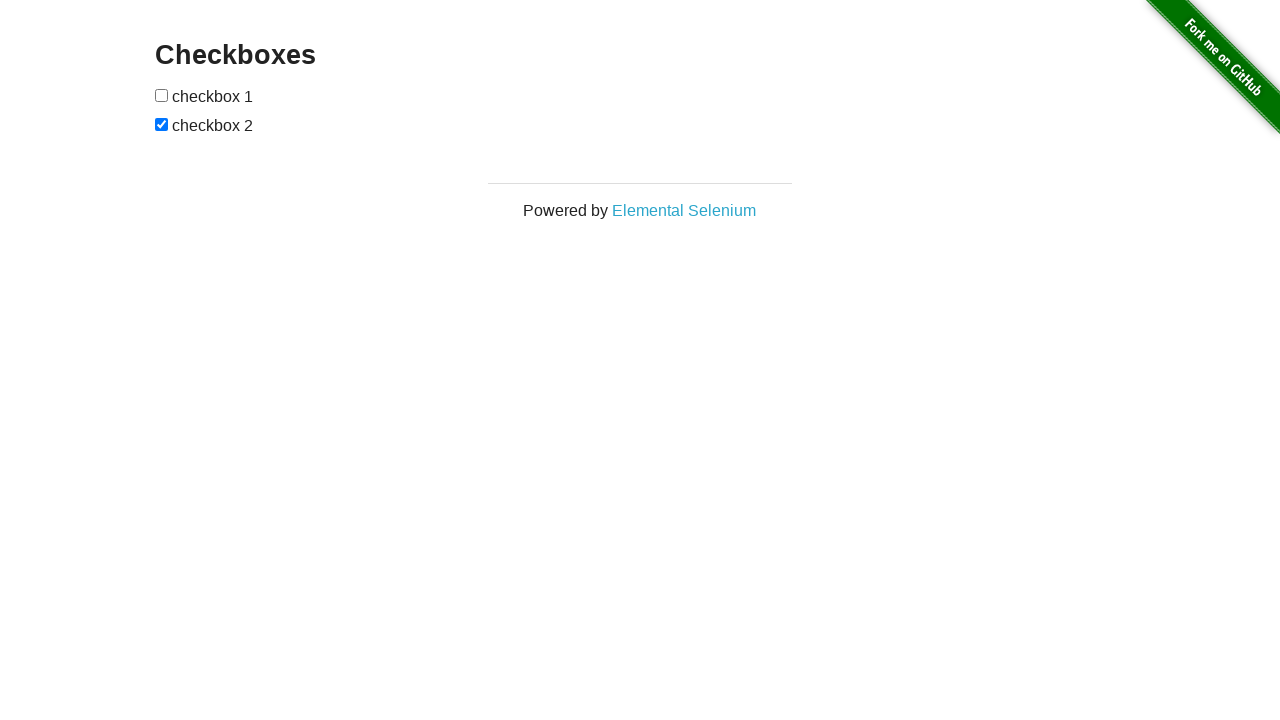

Clicked the first checkbox (index 0) to select it at (162, 95) on [type='checkbox'] >> nth=0
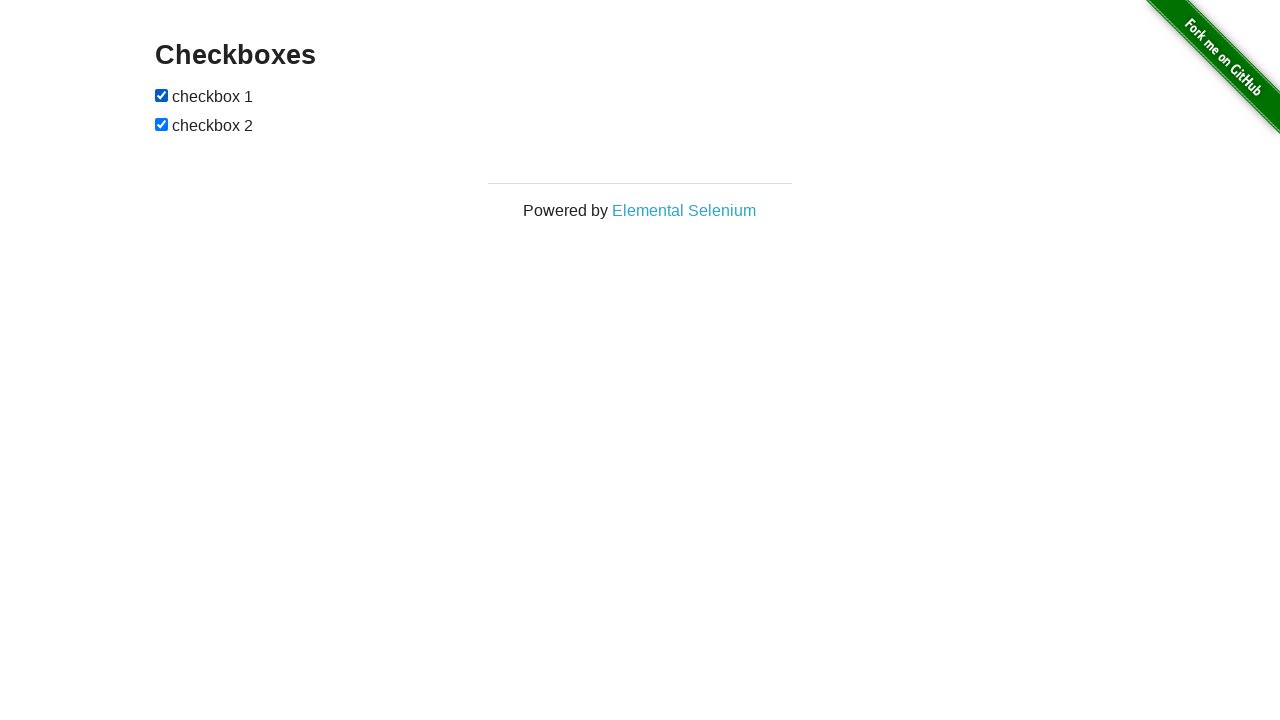

Clicked the second checkbox (index 1) to toggle it at (162, 124) on [type='checkbox'] >> nth=1
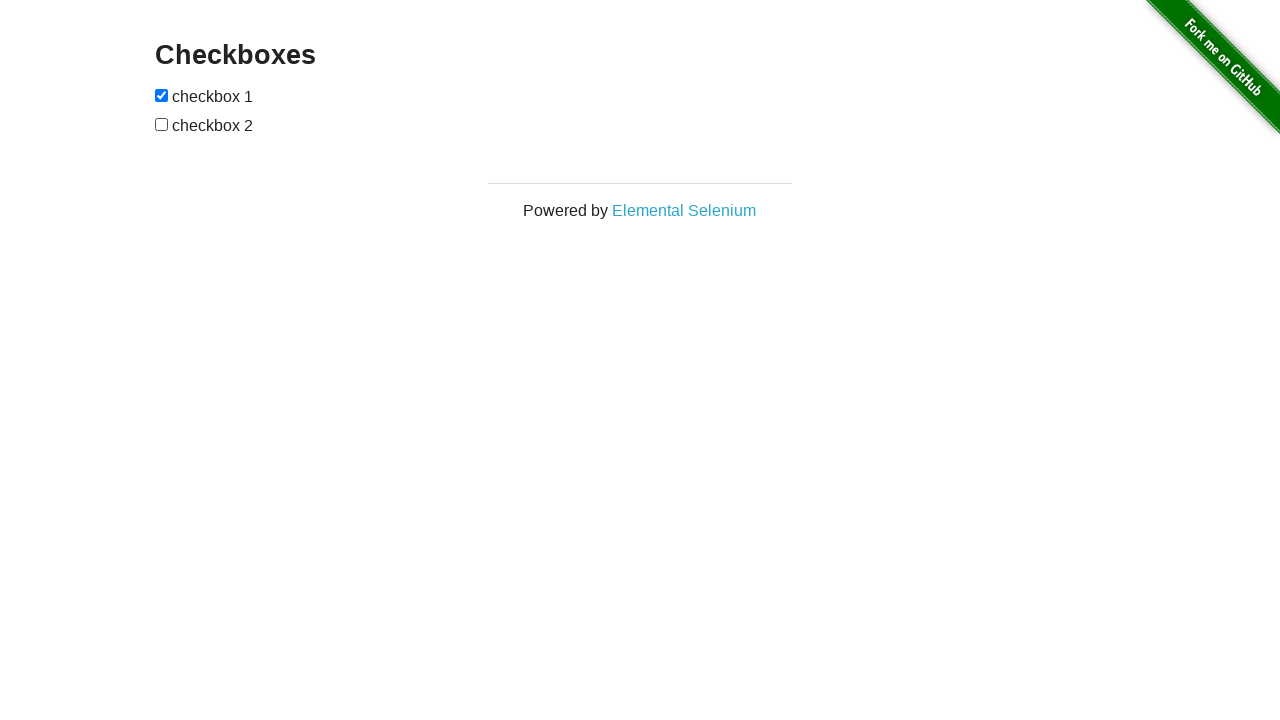

Verified first checkbox is checked
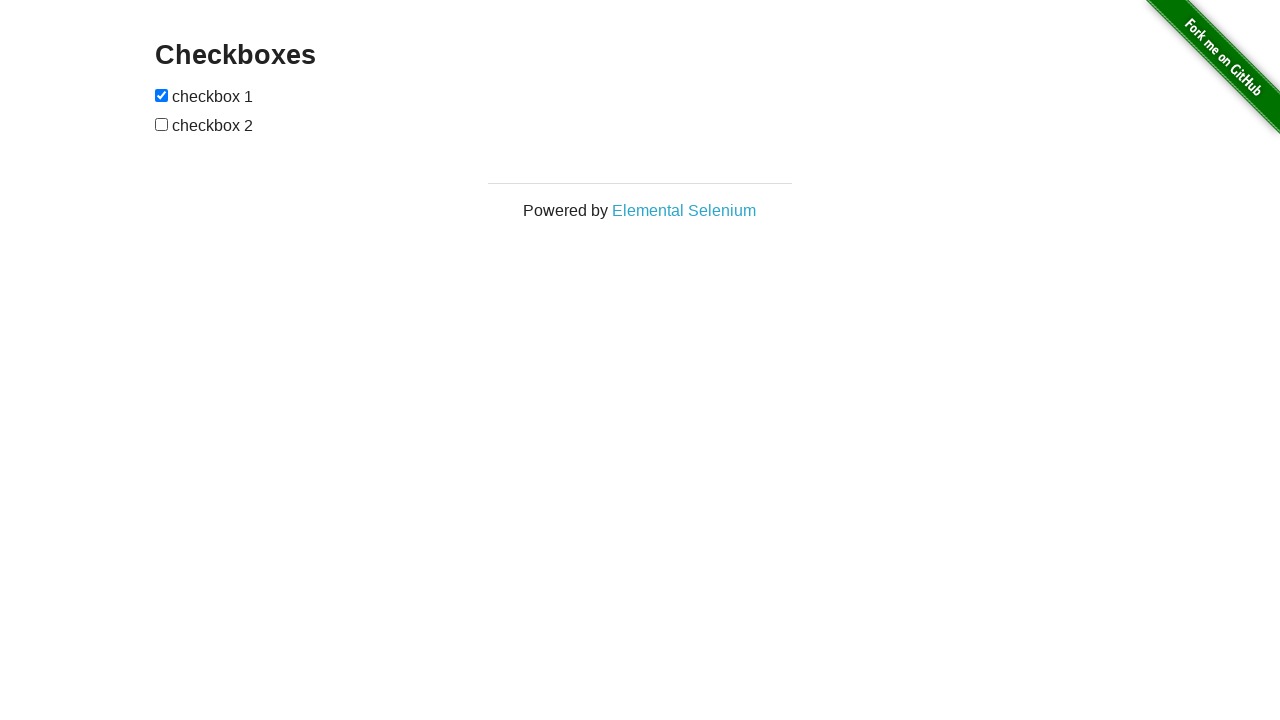

Verified second checkbox is not checked
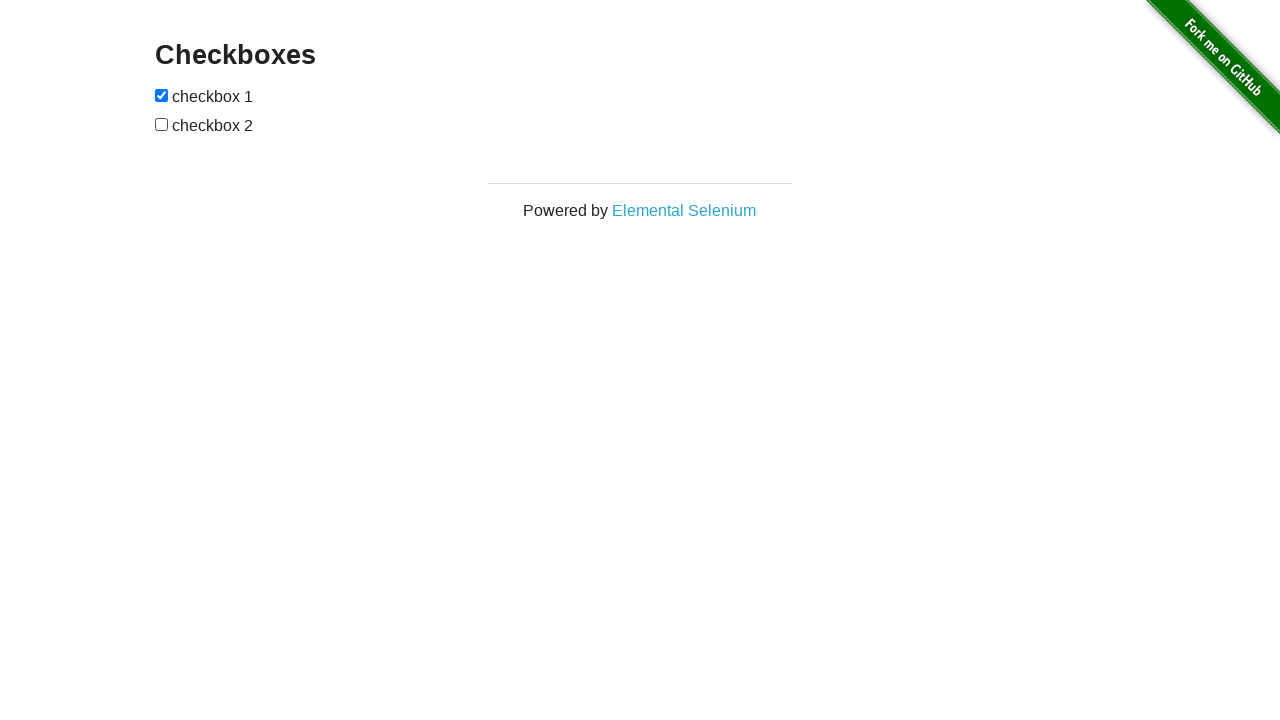

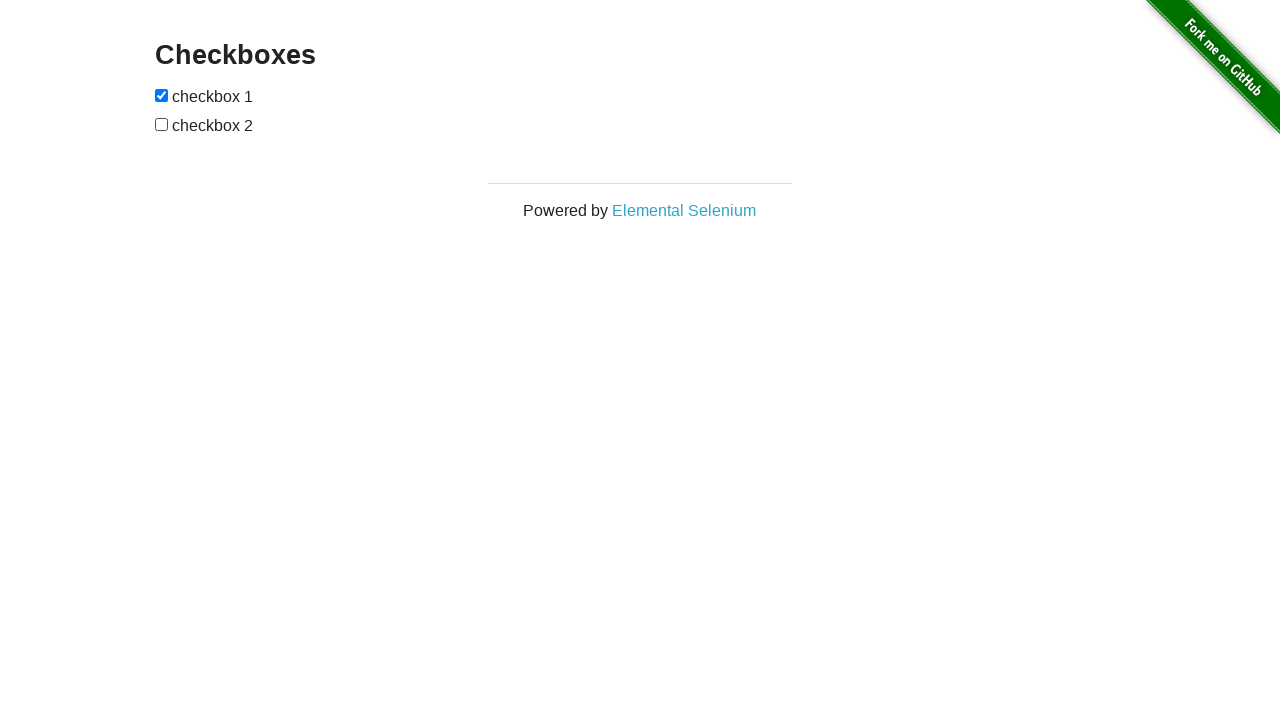